Tests multiple window handling by storing the original window reference, clicking a link to open a new window, then iterating through all windows to find and switch to the new one, verifying titles of both windows.

Starting URL: https://the-internet.herokuapp.com/windows

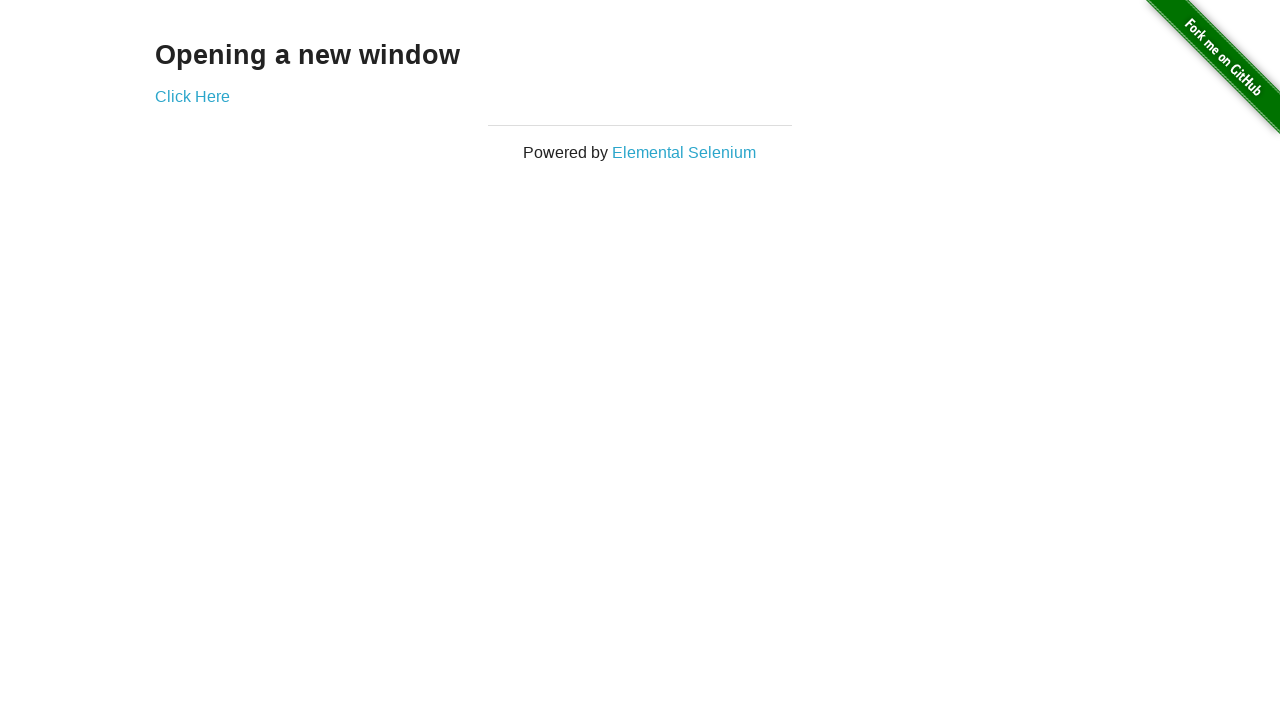

Stored reference to original page
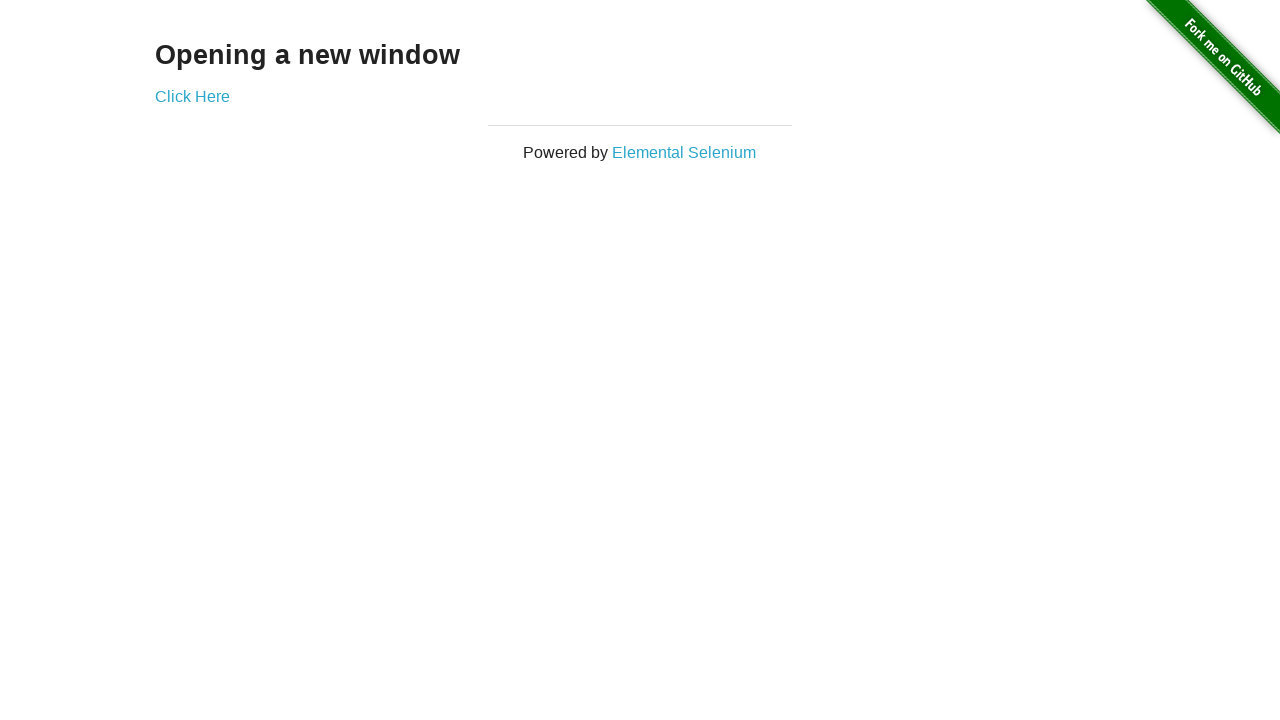

Clicked link to open new window and captured new page at (192, 96) on .example a
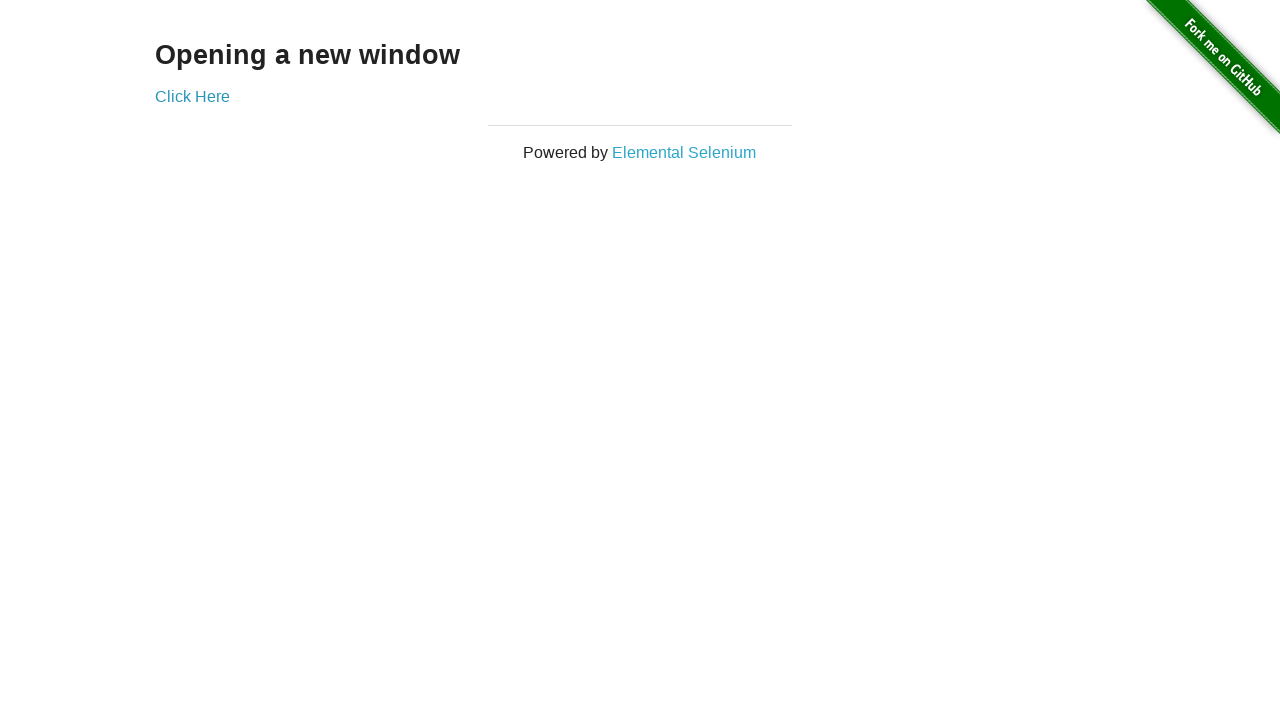

Retrieved new page reference from context
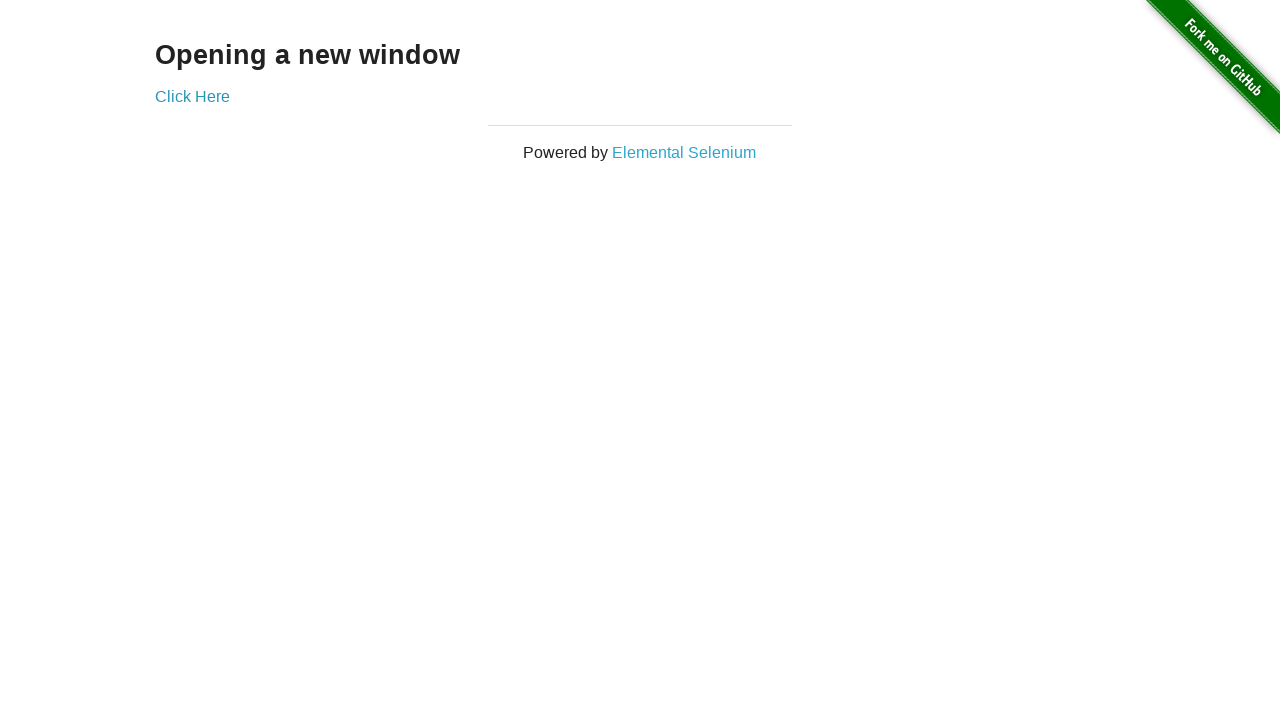

Verified original page title is 'The Internet'
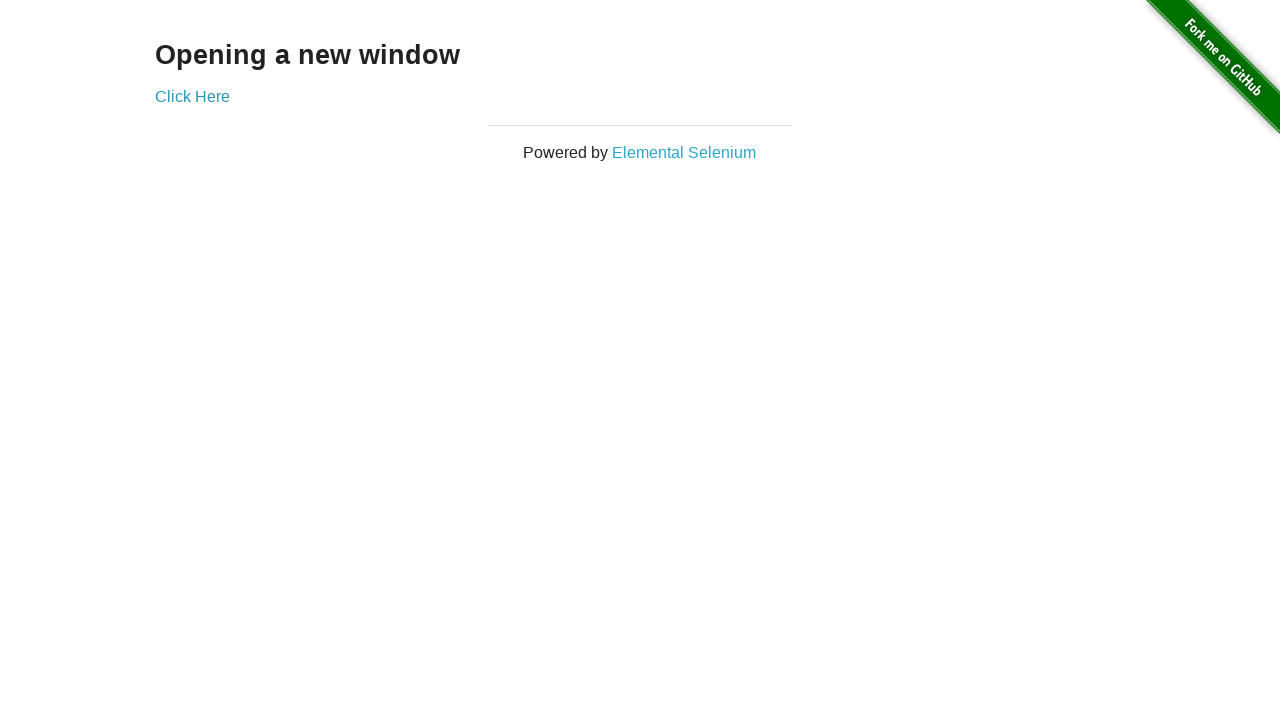

New page finished loading
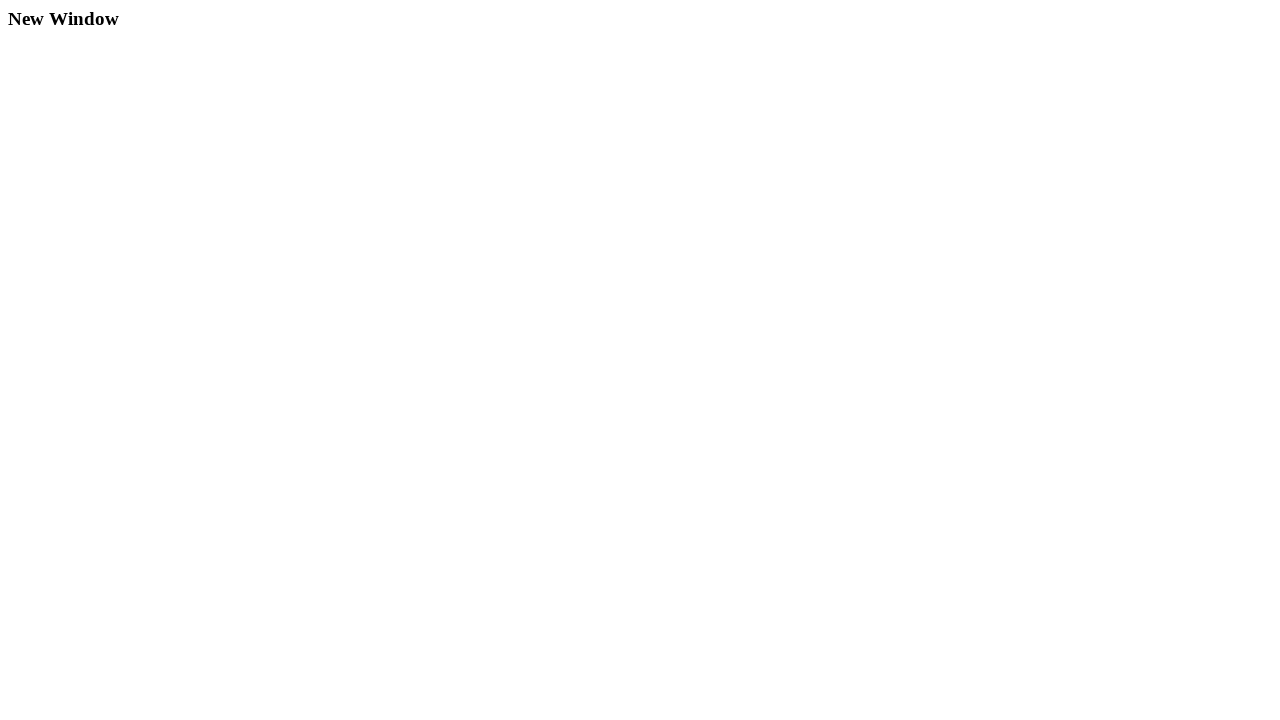

Verified new page title is 'New Window'
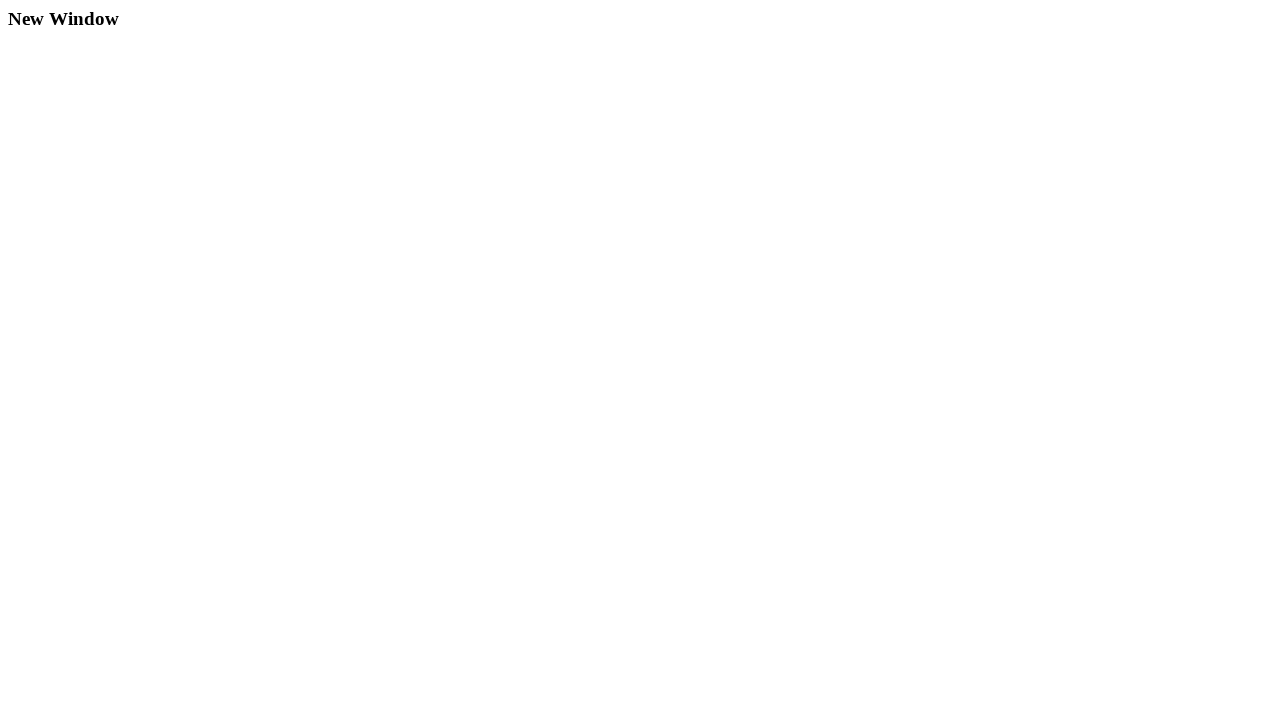

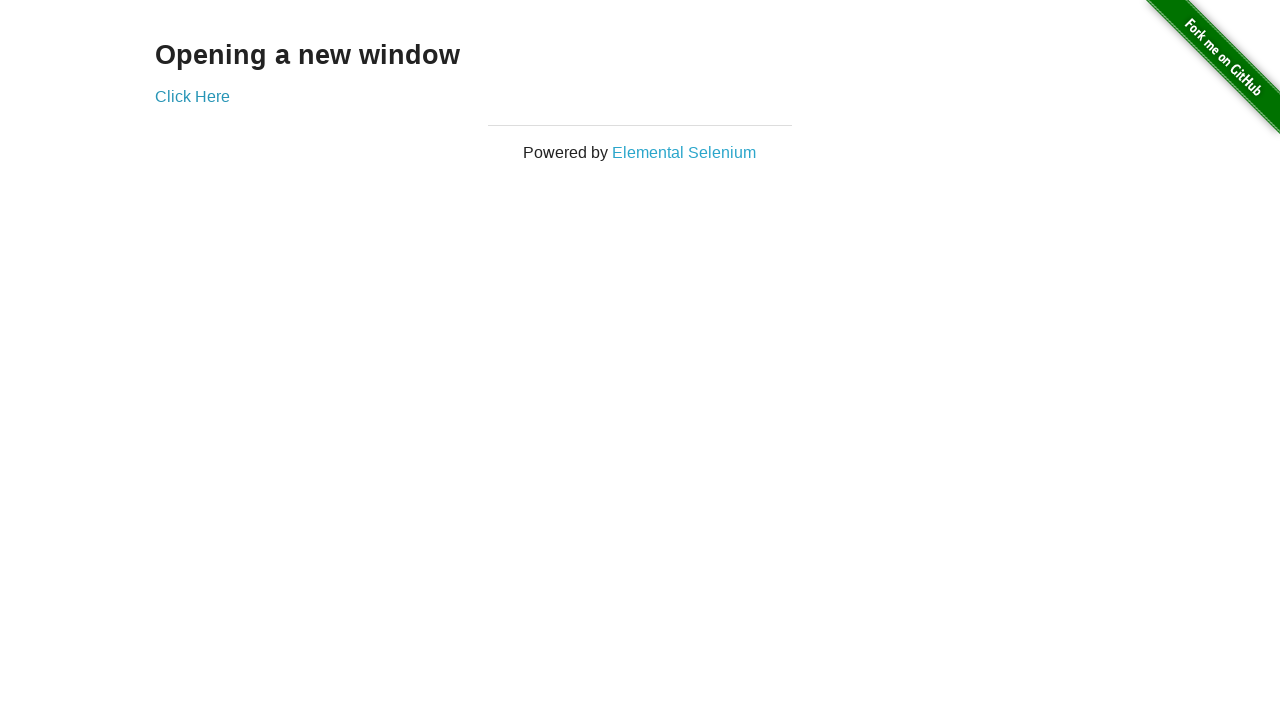